Tests scrolling to the bottom of the page using document.body.scrollHeight, then scrolling back to the top

Starting URL: https://p-del.co/

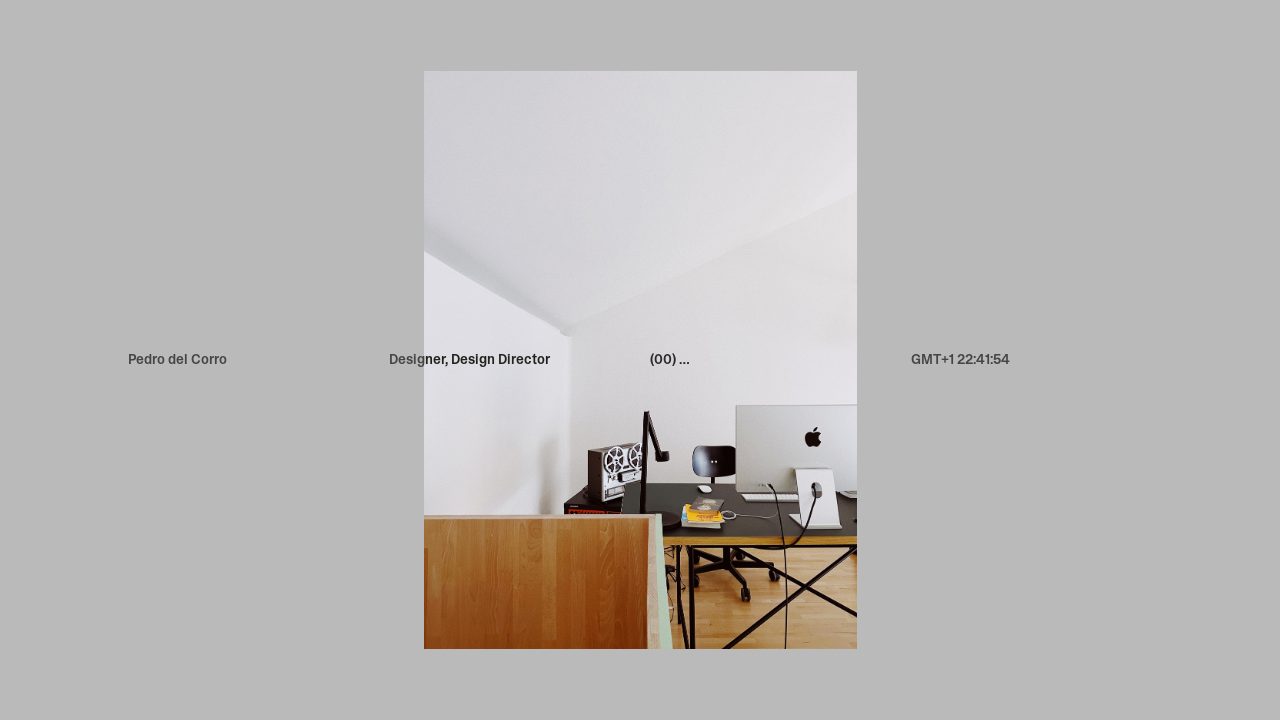

Navigated to https://p-del.co/
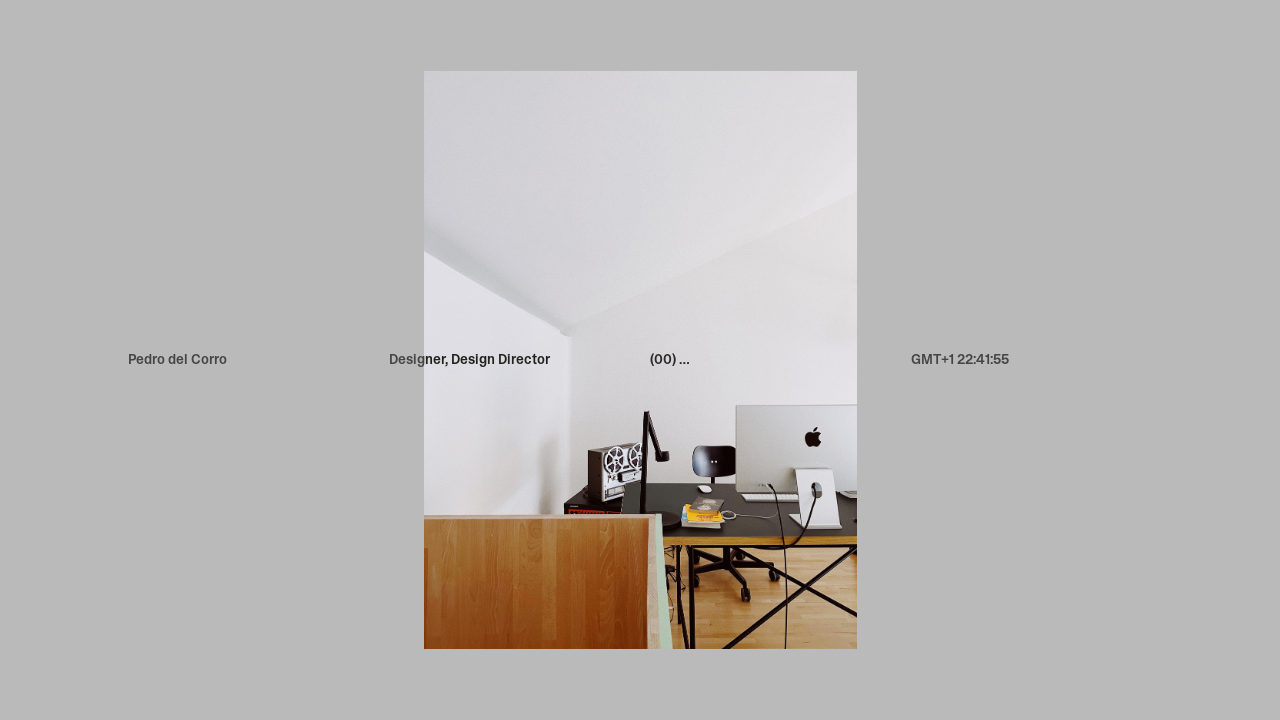

Scrolled to the bottom of the page using document.body.scrollHeight
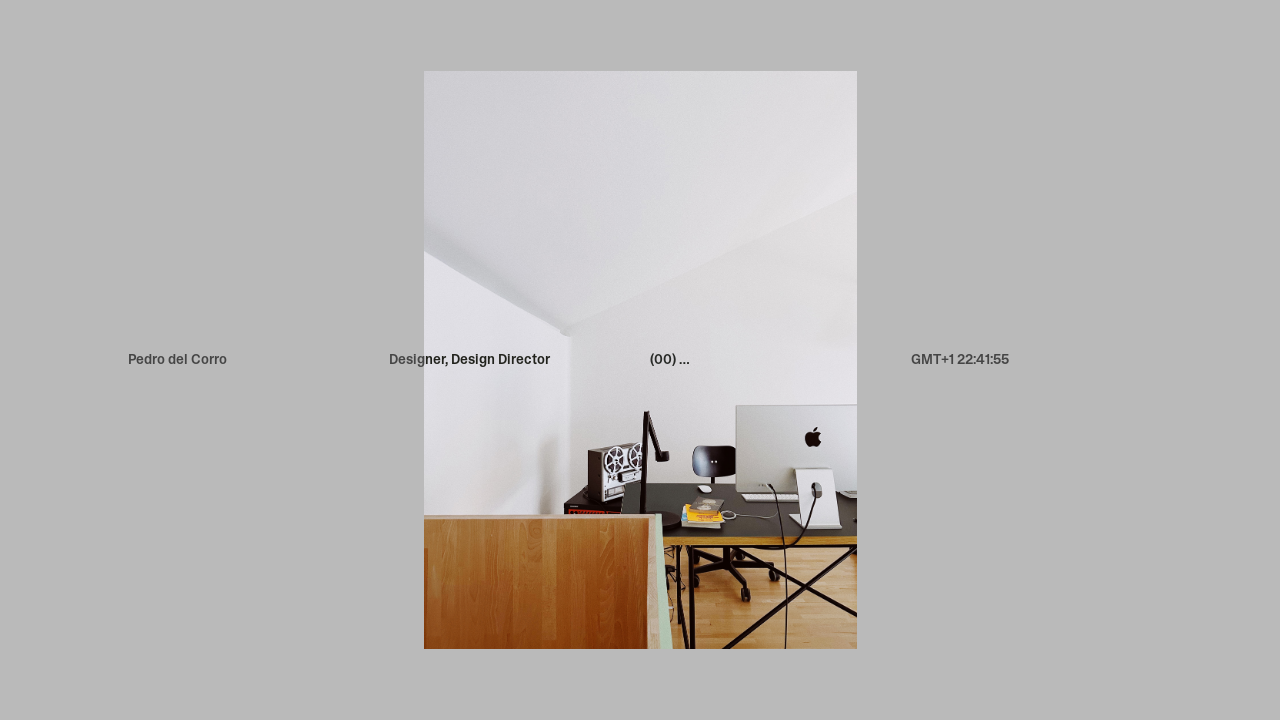

Waited 3 seconds after scrolling to bottom
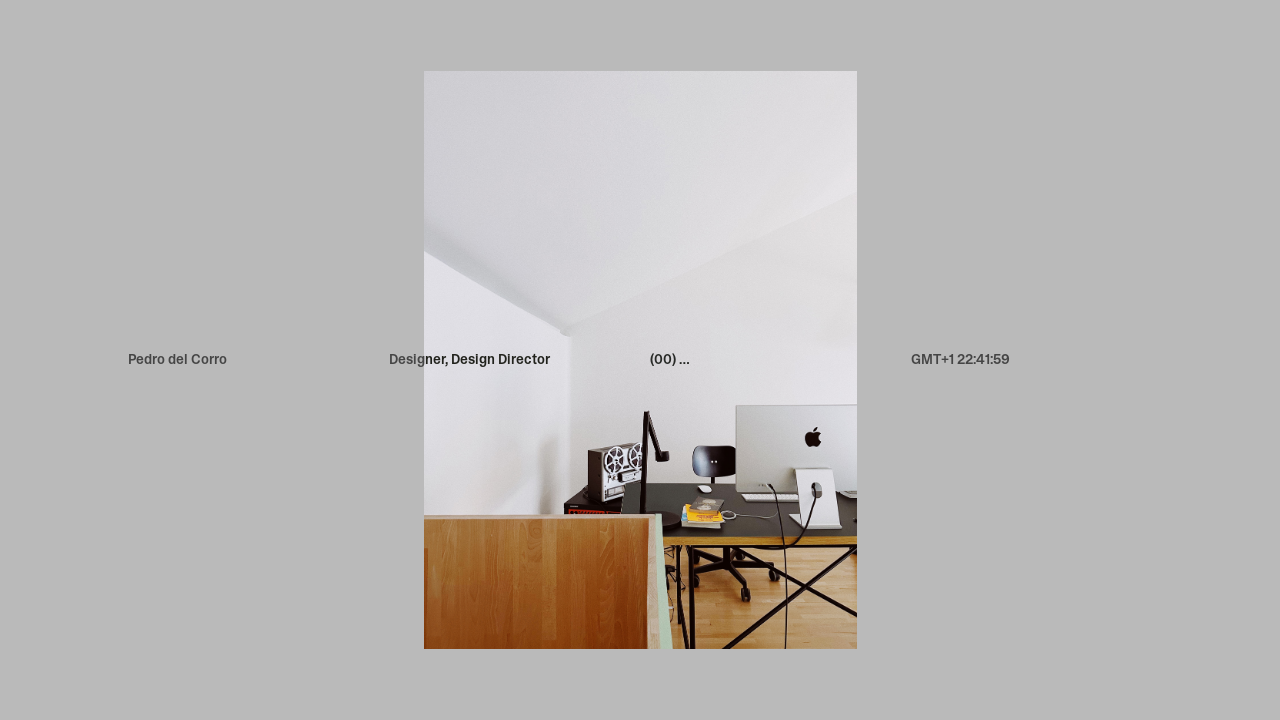

Scrolled back to the top of the page
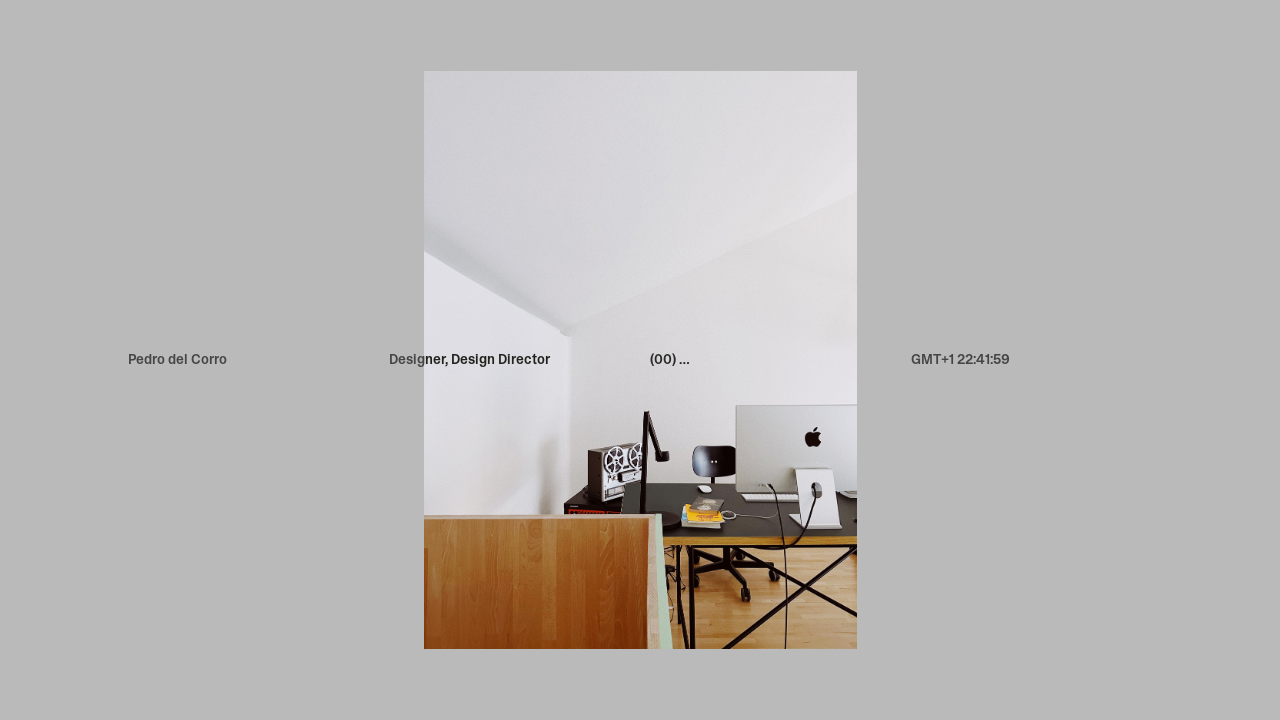

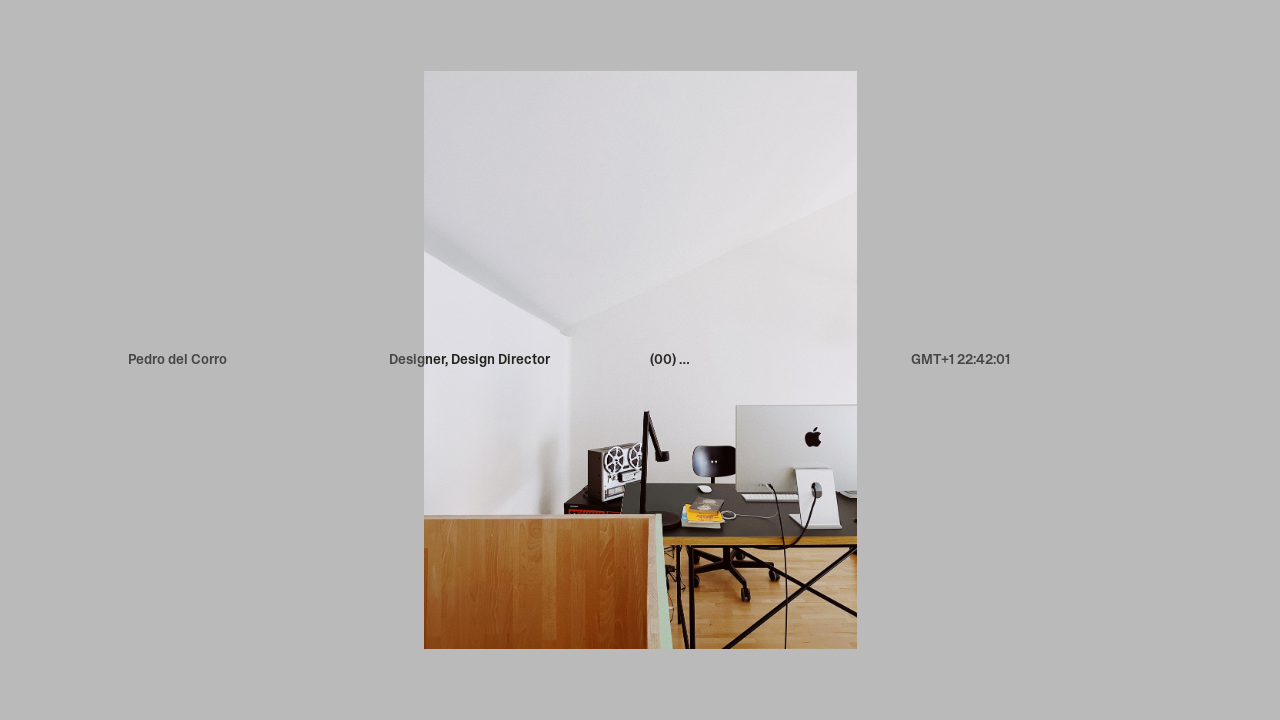